Tests iframe interaction on W3Schools by switching to an iframe, clicking a button inside it, then switching back to parent frame and clicking a navigation link

Starting URL: https://www.w3schools.com/js/tryit.asp?filename=tryjs_myfirst

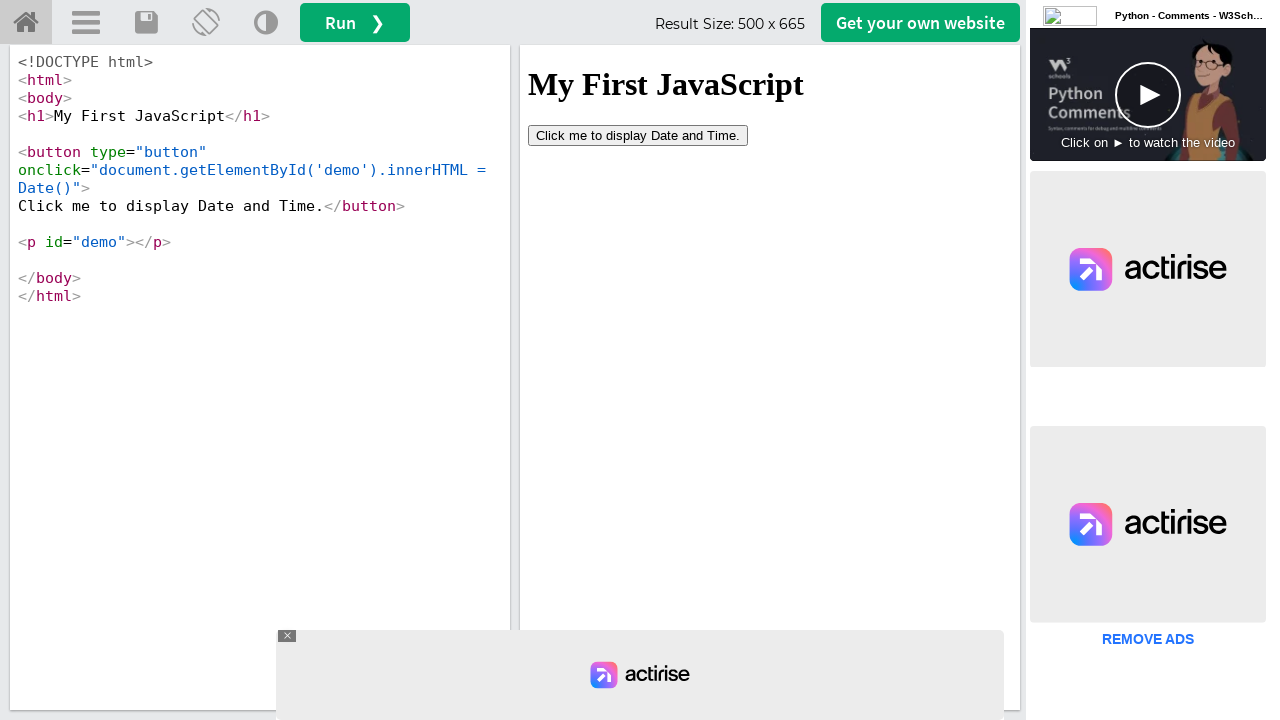

Located iframe with ID 'iframeResult' containing the result
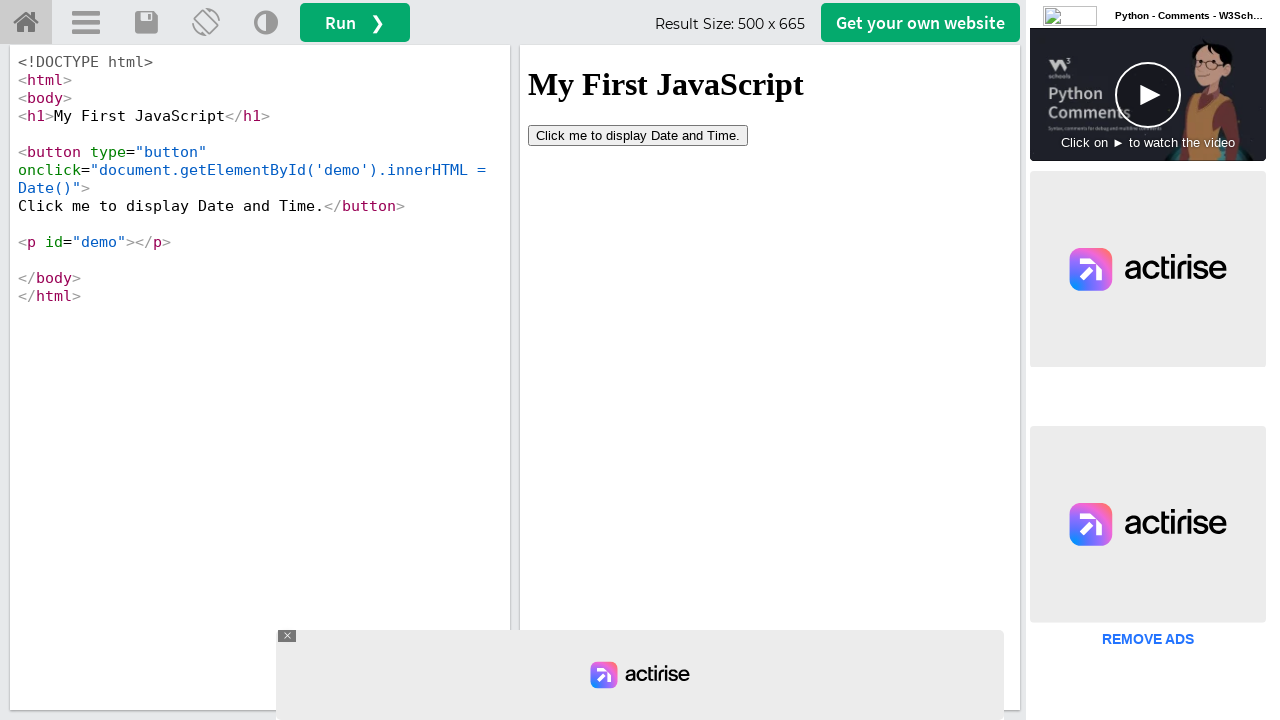

Clicked button inside the iframe at (638, 135) on #iframeResult >> internal:control=enter-frame >> button[type='button']
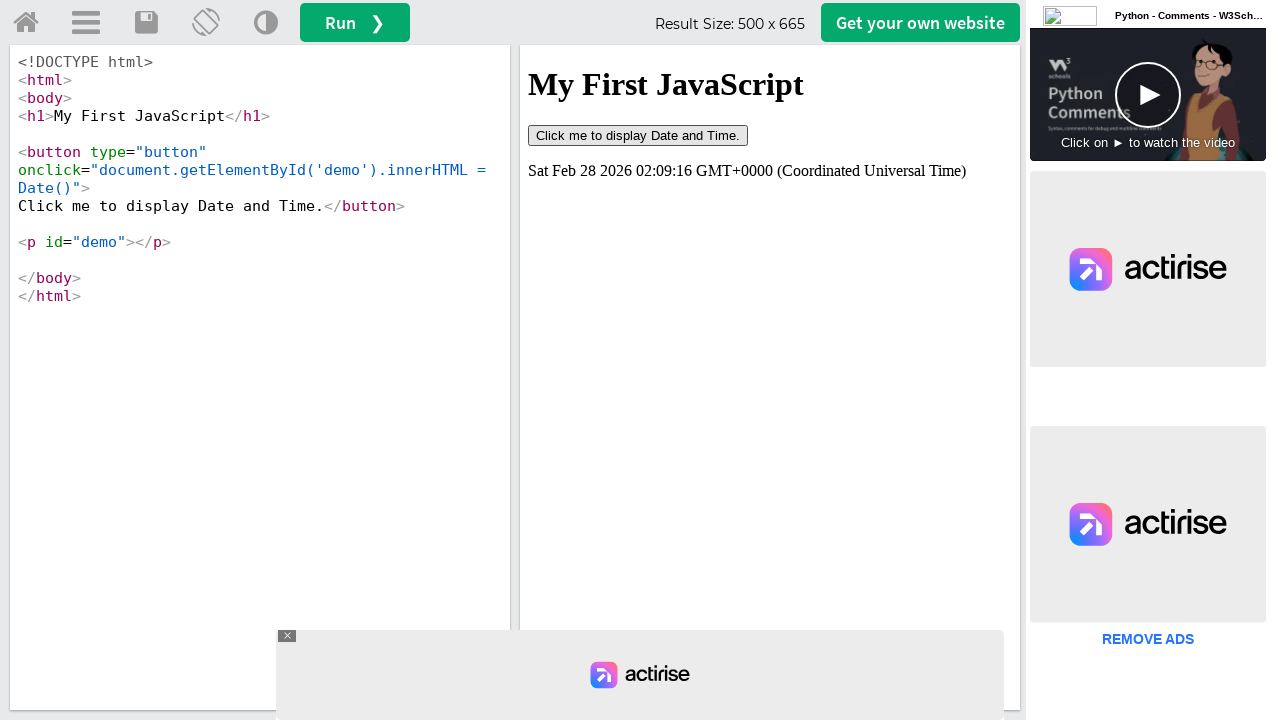

Switched back to parent frame and clicked home navigation link at (26, 23) on a#tryhome
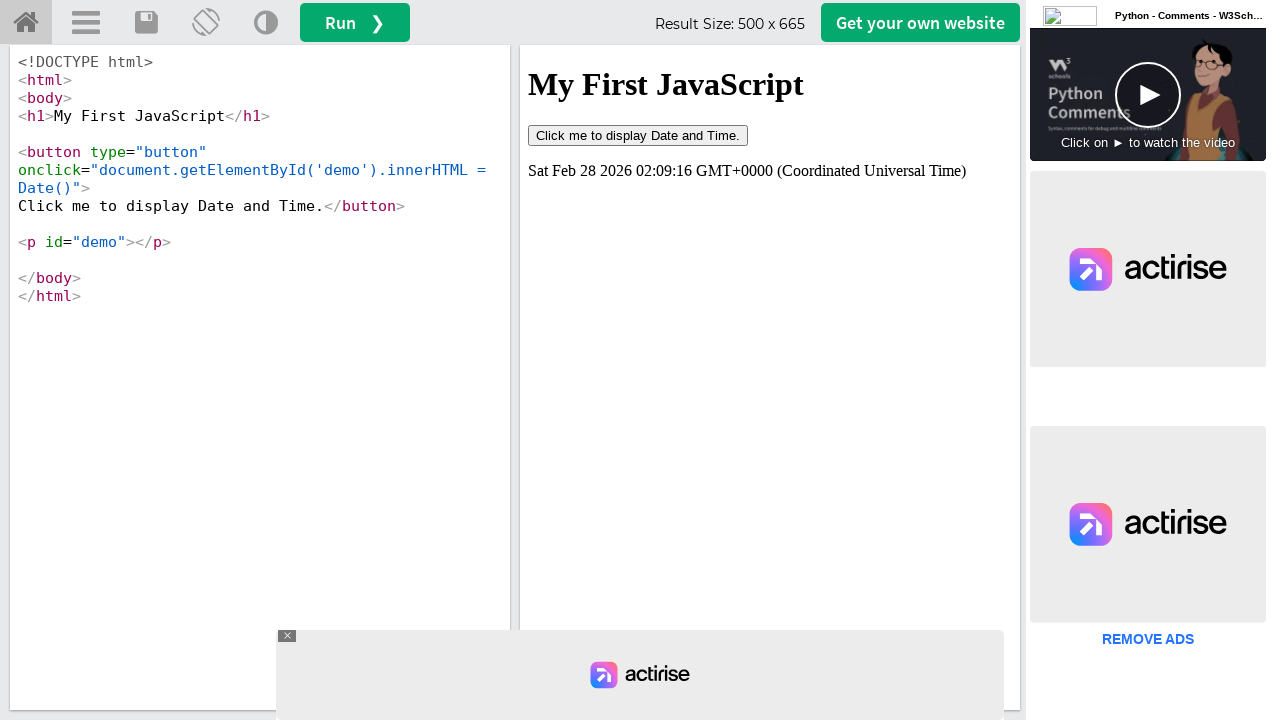

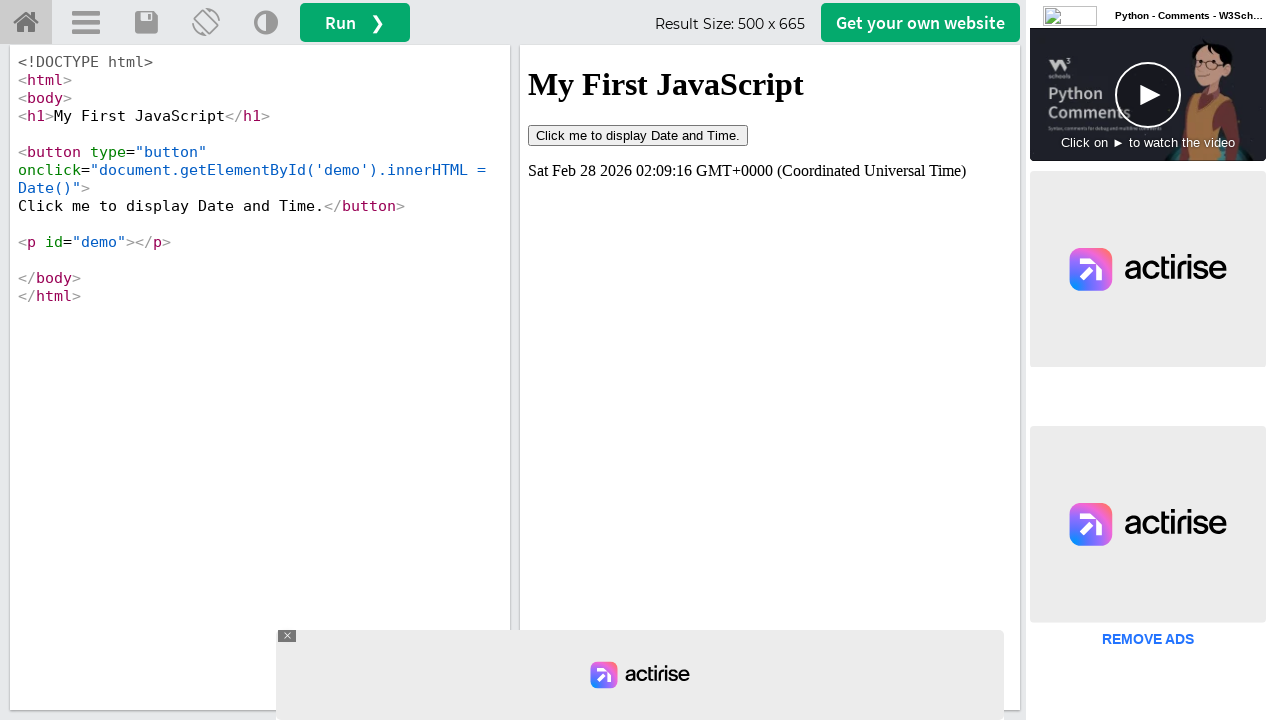